Navigates to The Connected Shop homepage and verifies the page title matches the expected value for smart home products.

Starting URL: https://theconnectedshop.com/

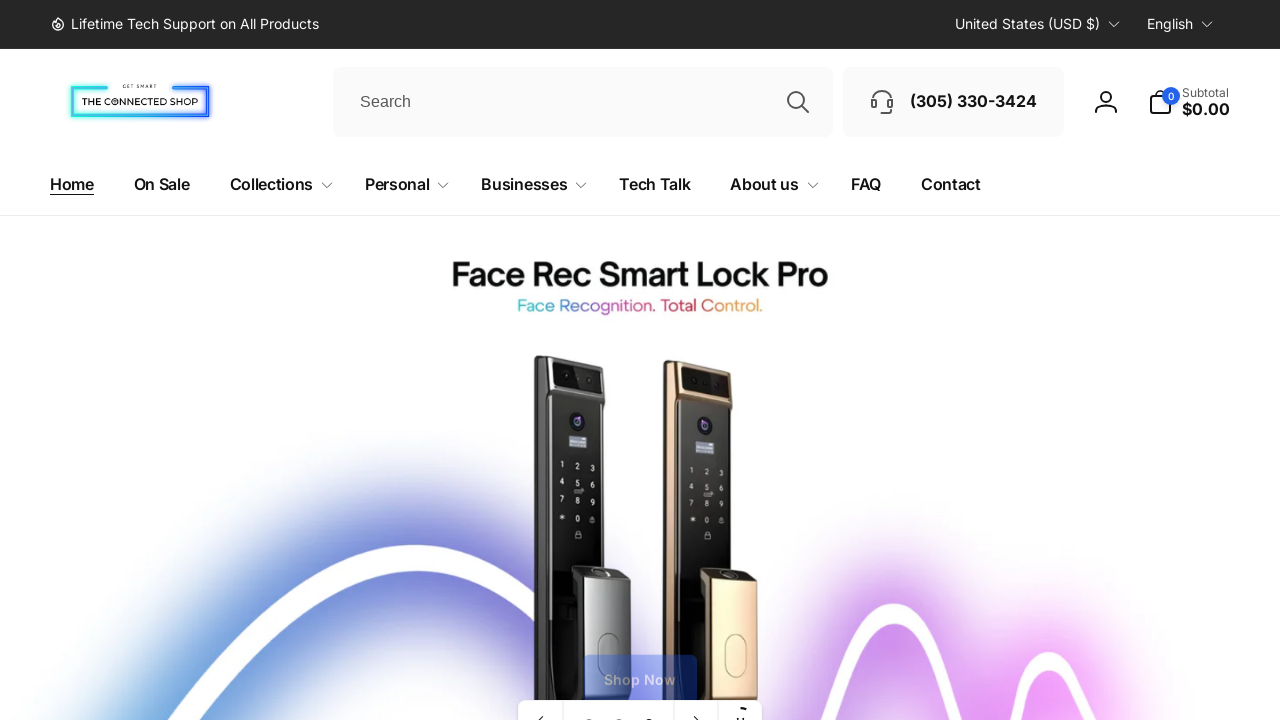

Waited for page to reach domcontentloaded state
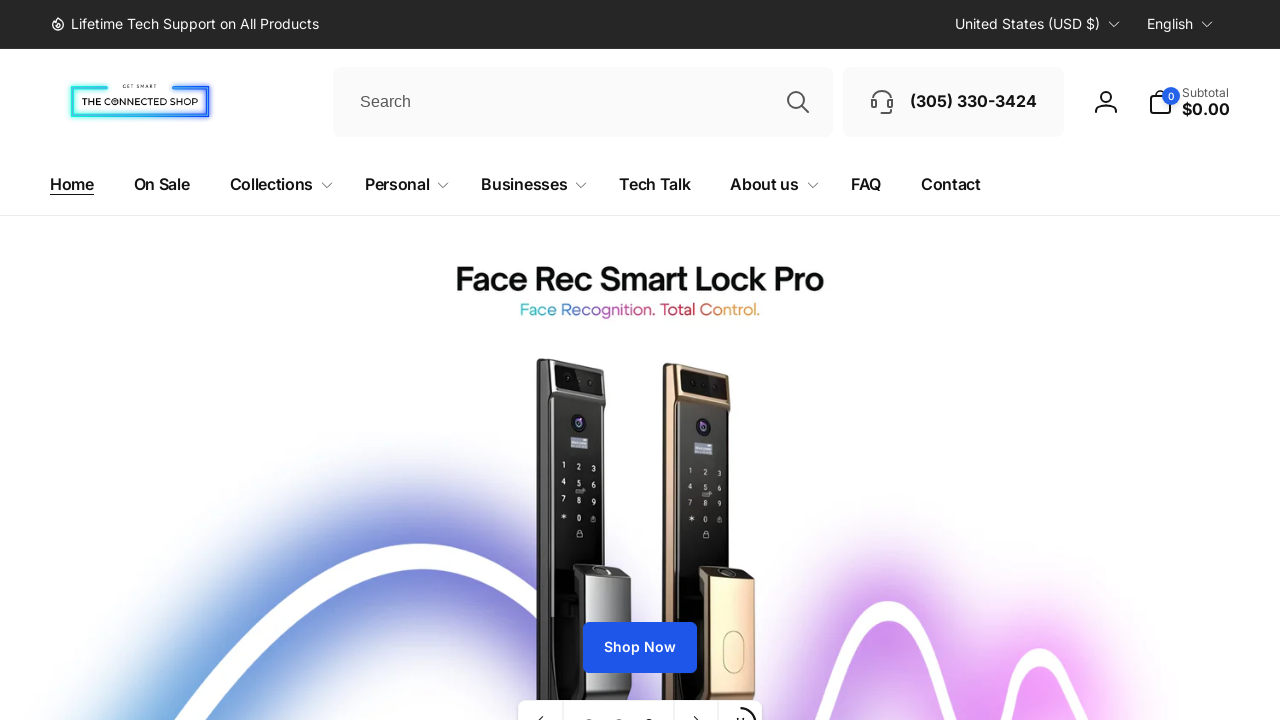

Verified URL contains theconnectedshop.com domain
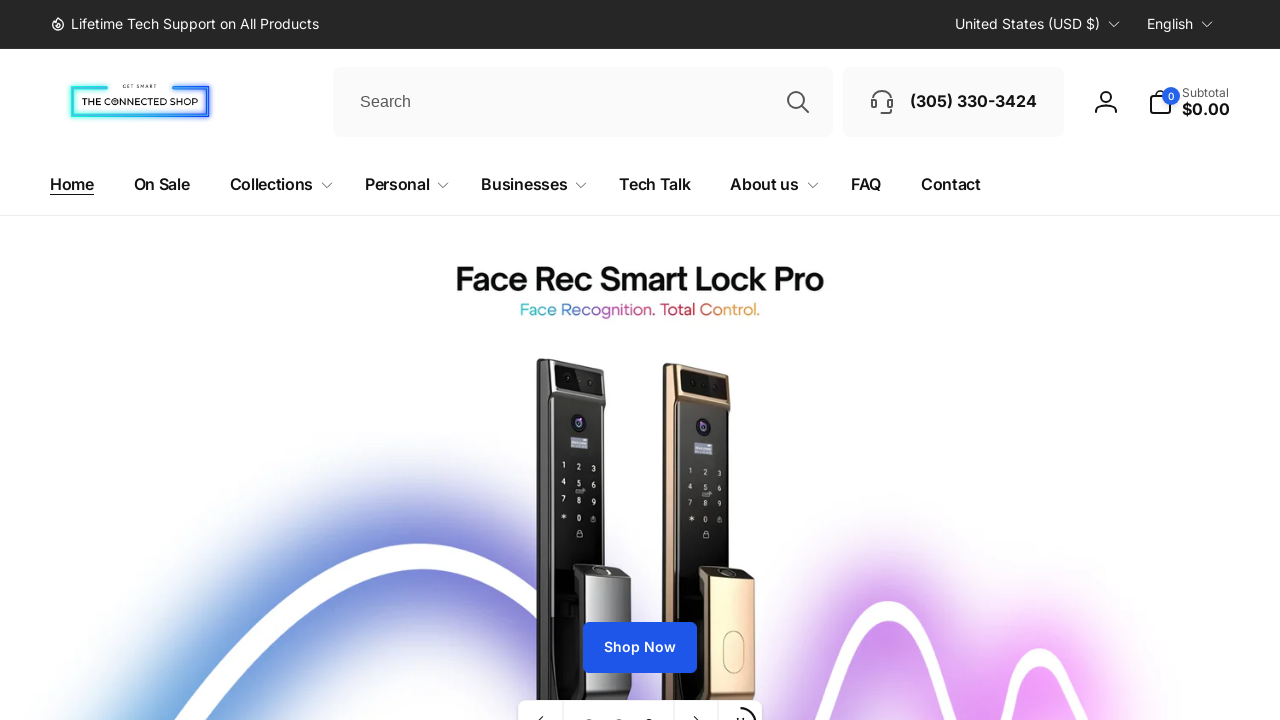

Verified page title matches expected value for smart home products
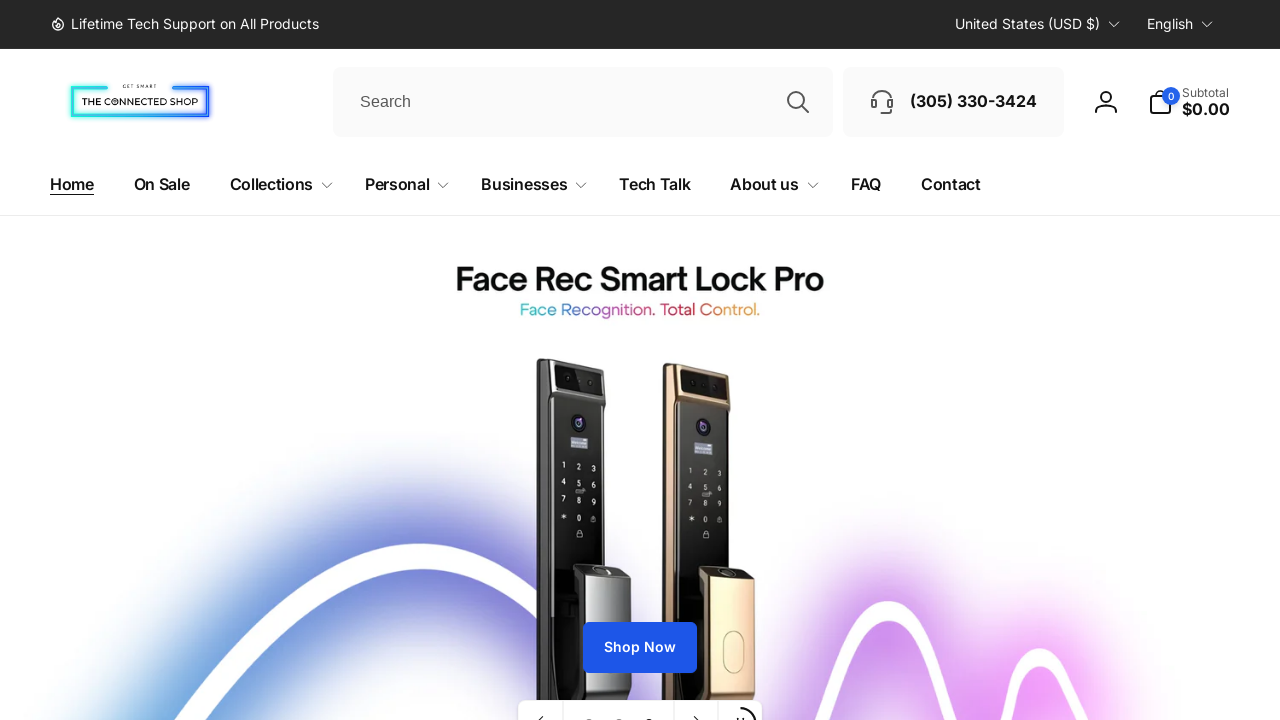

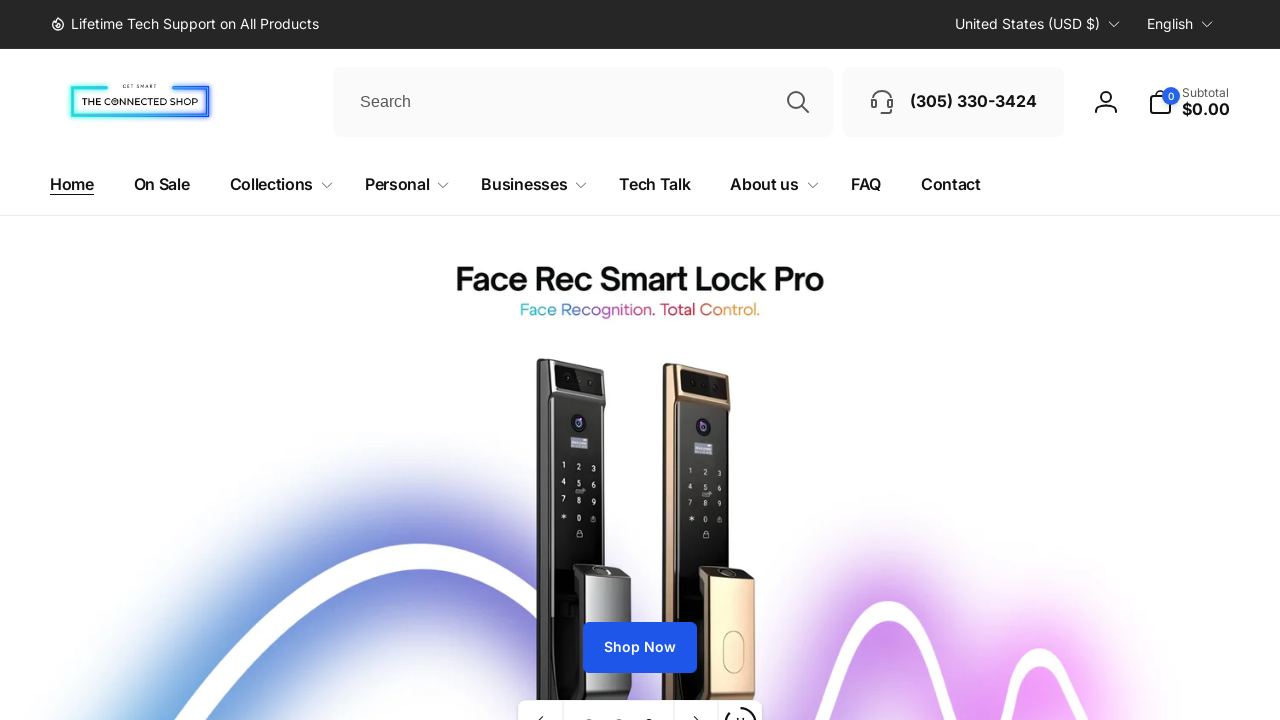